Tests export functionality with no matching data by filtering with a non-existent term and verifying an alert notification appears when attempting to export

Starting URL: https://nahual.github.io/qc-provinciano-evolution/provinciano.html?v=1

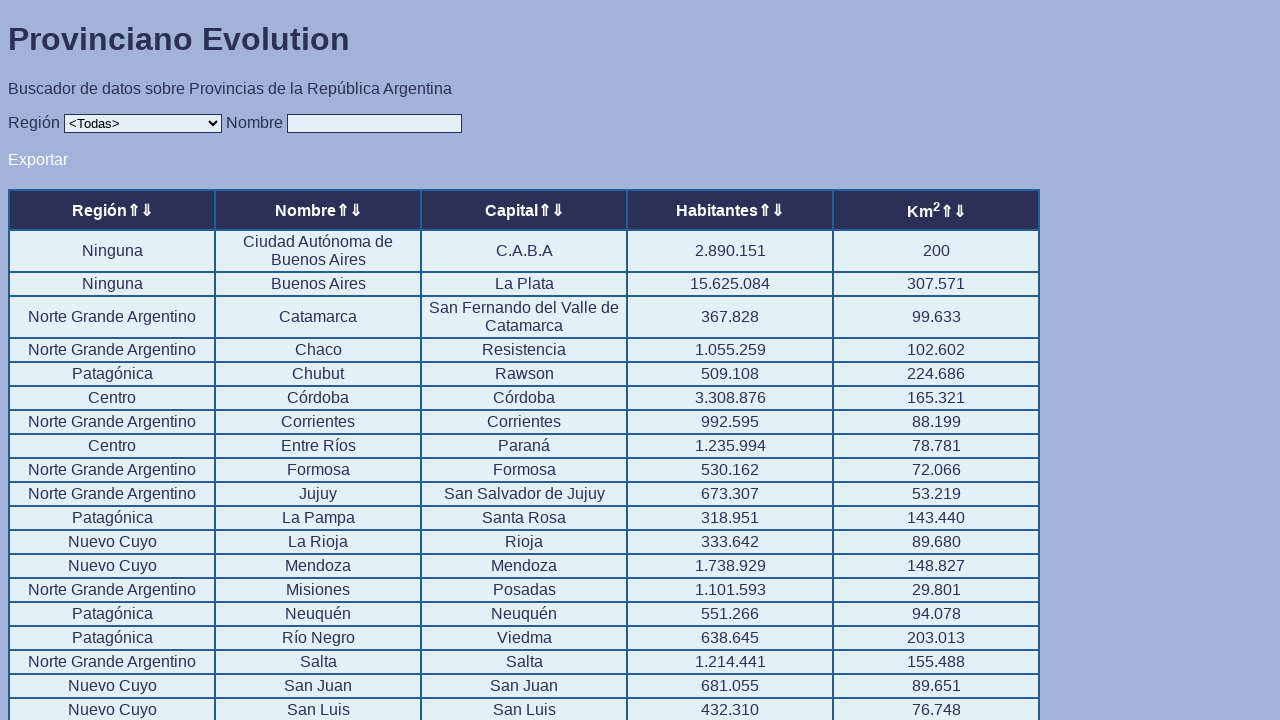

Clicked on the filter input field at (374, 123) on xpath=//*[@id="input"]
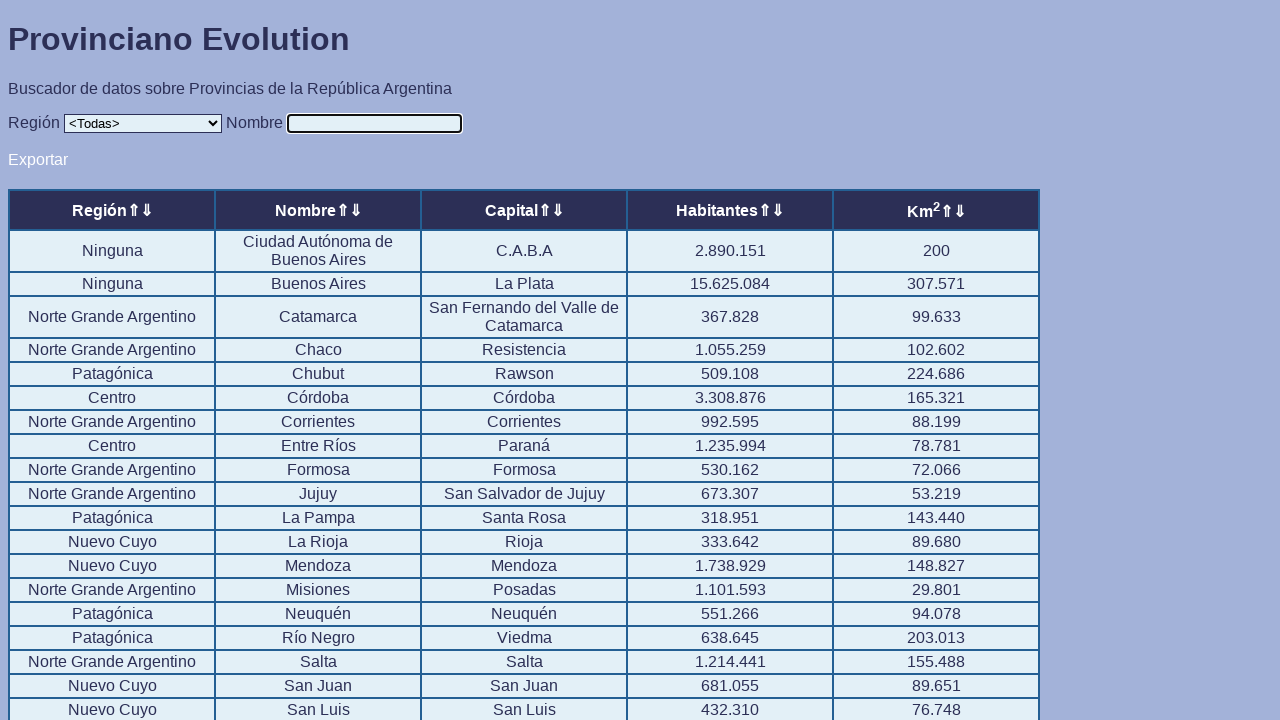

Filled filter input with non-existent term 'Beta' on //*[@id="input"]
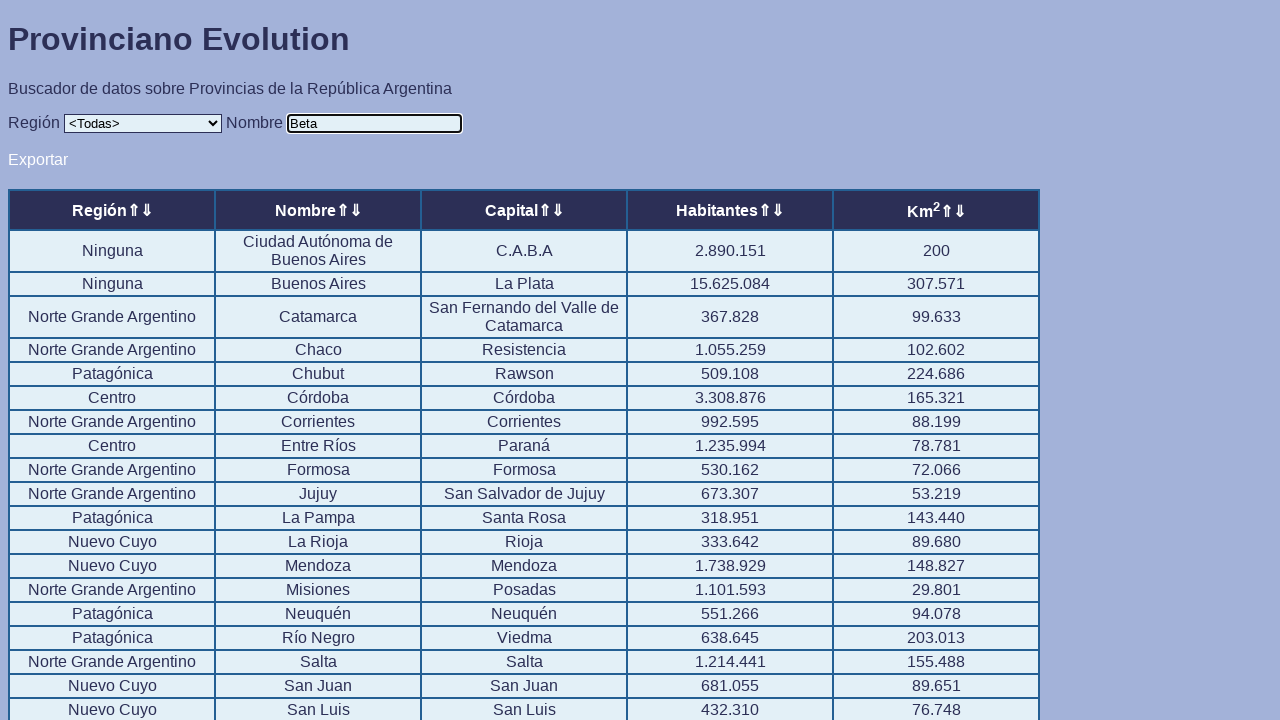

Waited for table to update after filtering
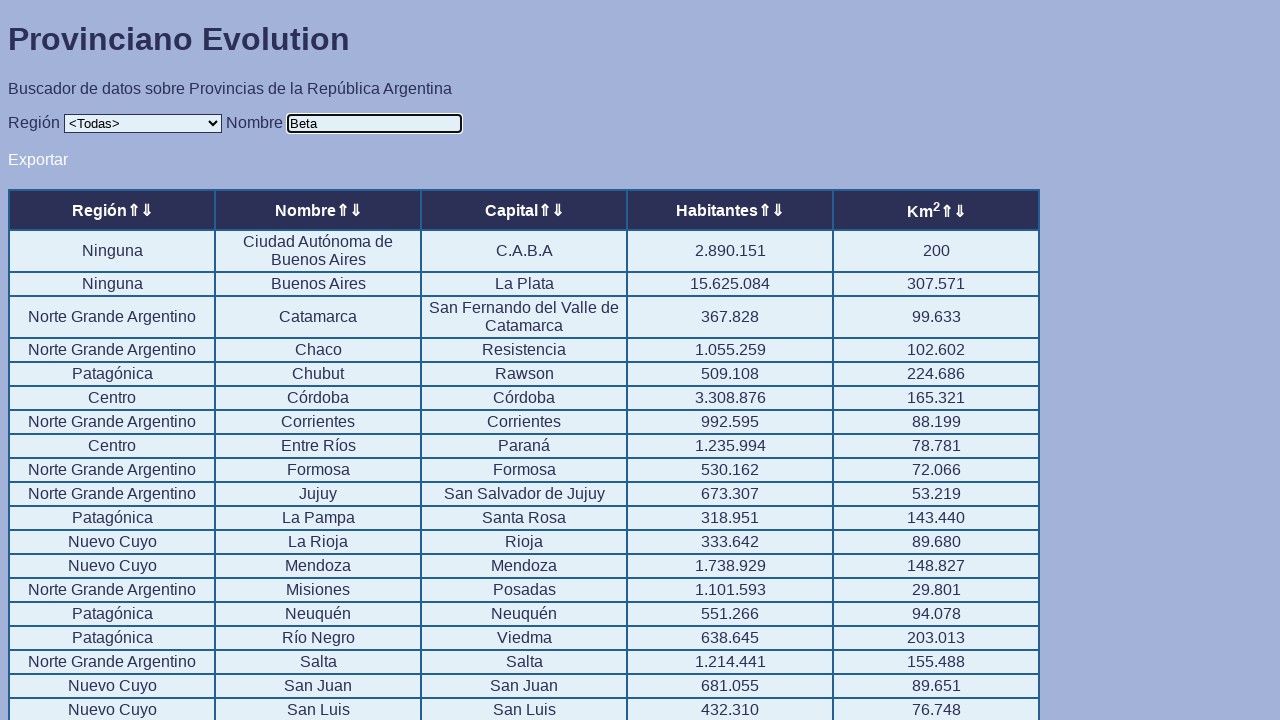

Clicked the export button with no matching data at (38, 159) on xpath=//*[@id="export"]/a
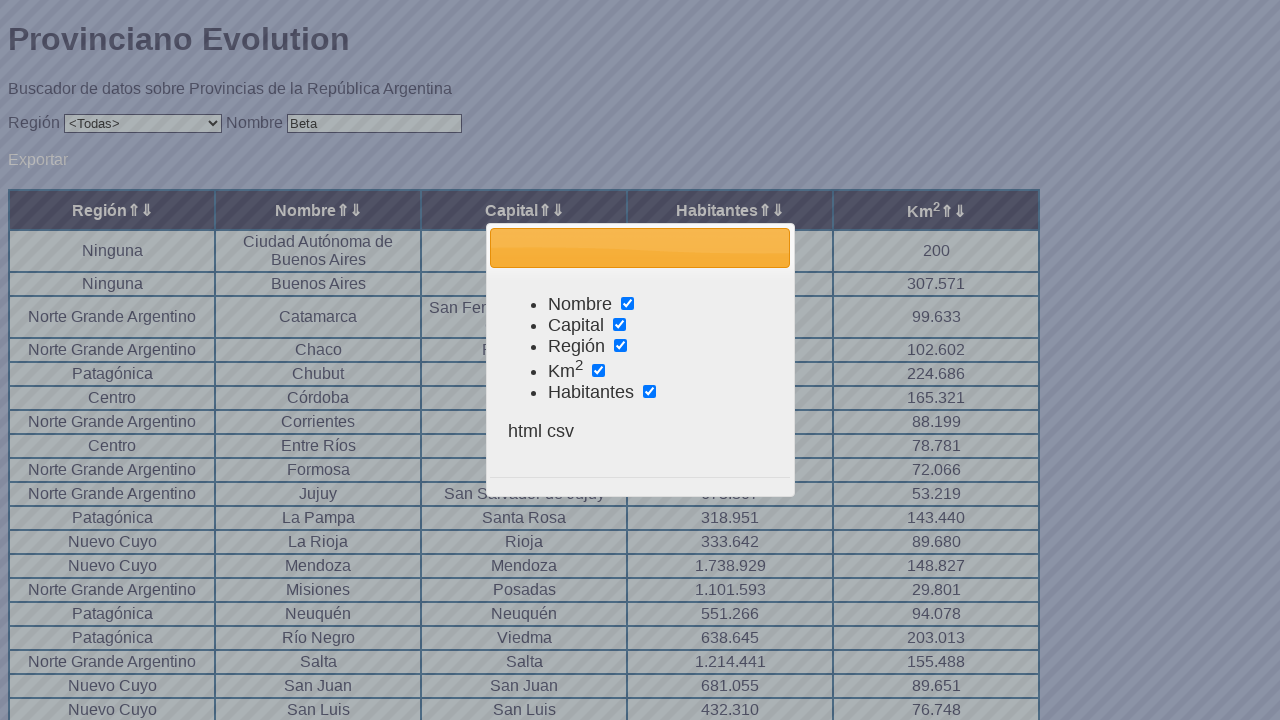

Set up dialog handler to accept alert notification
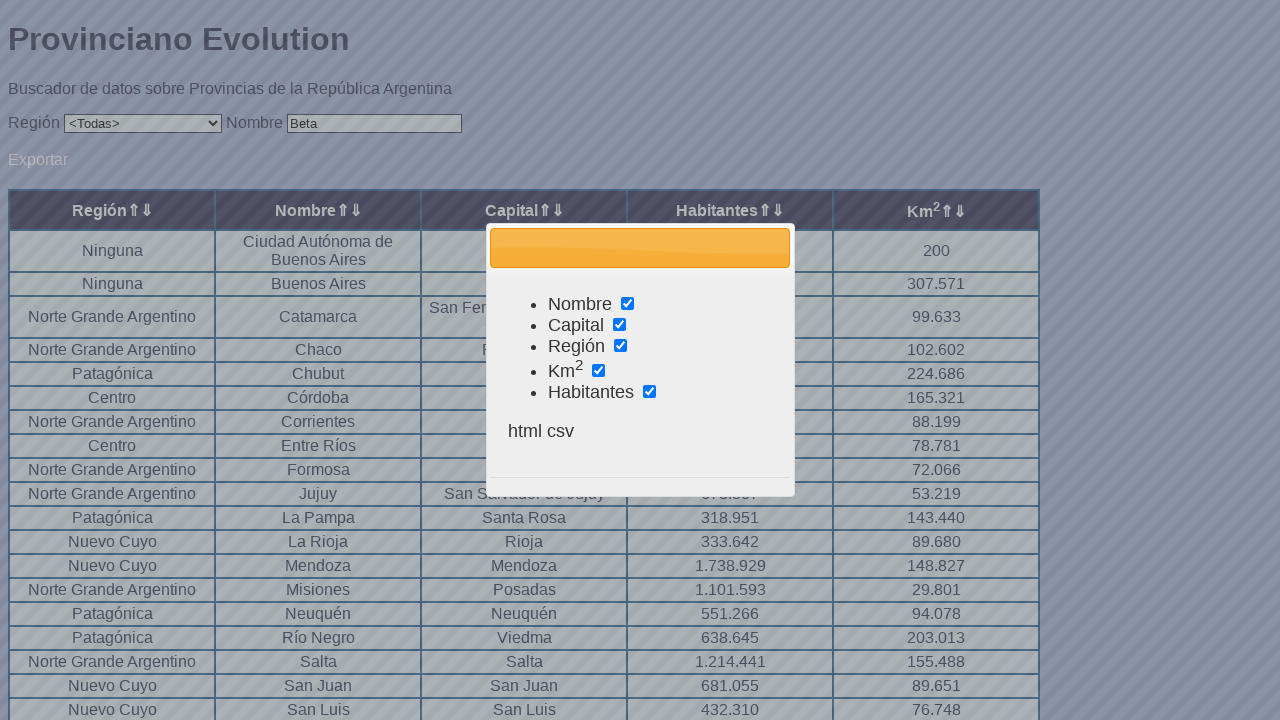

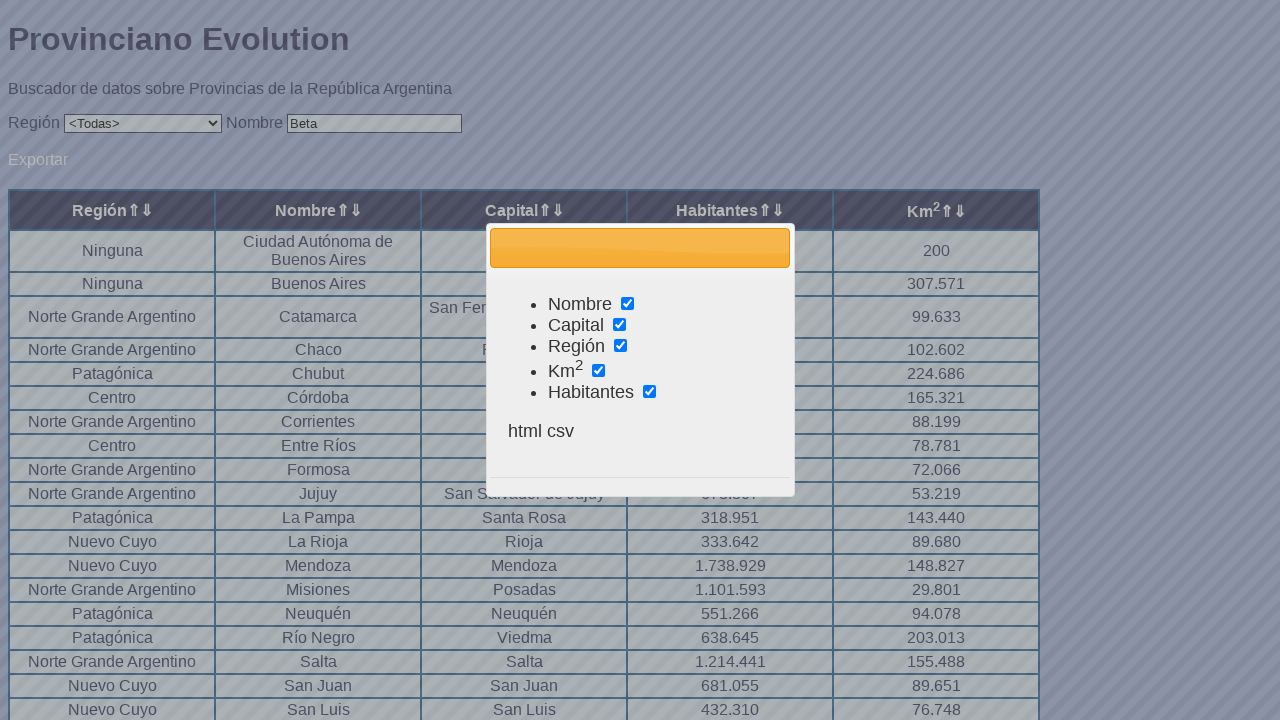